Tests a slow calculator web application by setting a delay value, performing an addition operation (7 + 8), and verifying the result displays 15

Starting URL: https://bonigarcia.dev/selenium-webdriver-java/slow-calculator.html

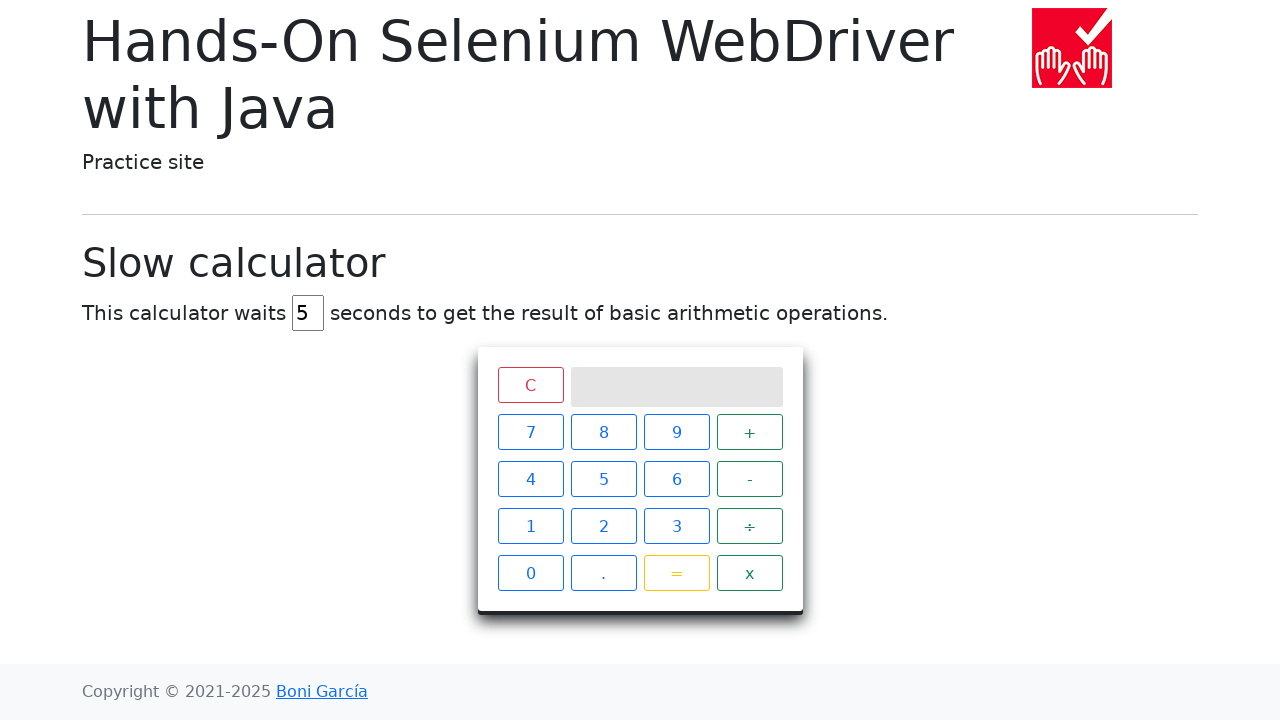

Cleared the delay input field on input#delay
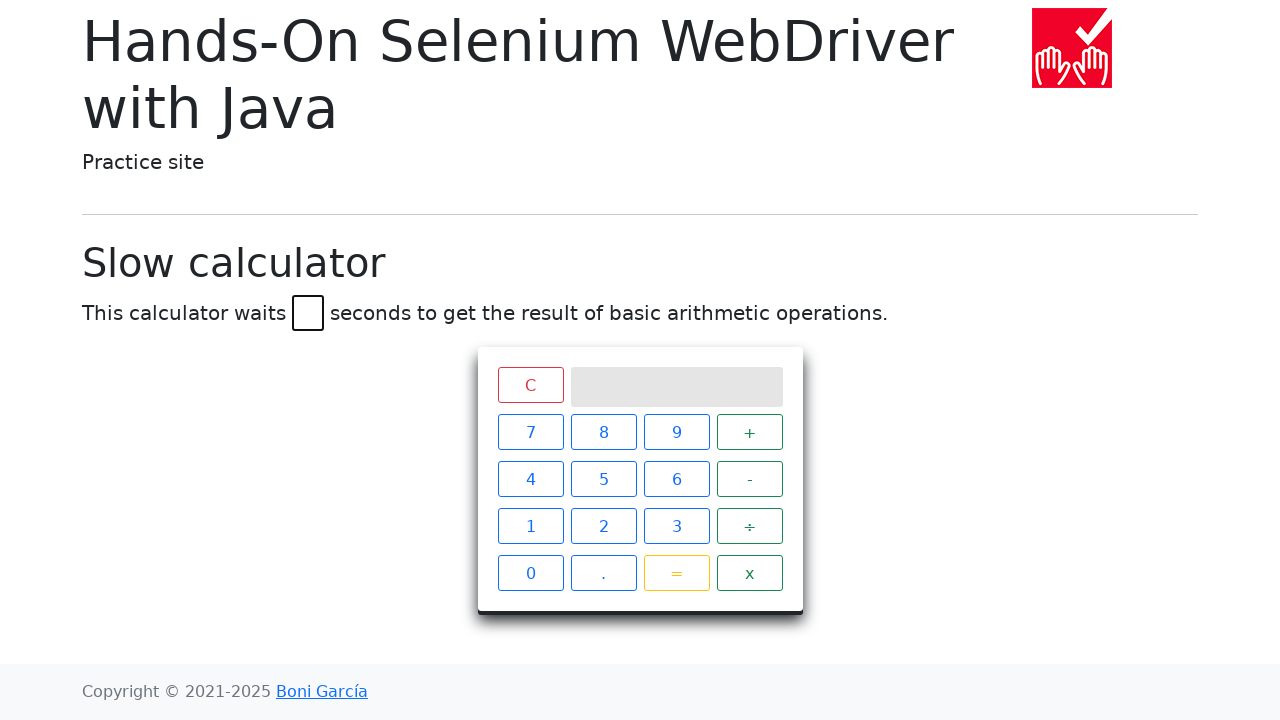

Set delay value to 3 seconds on input#delay
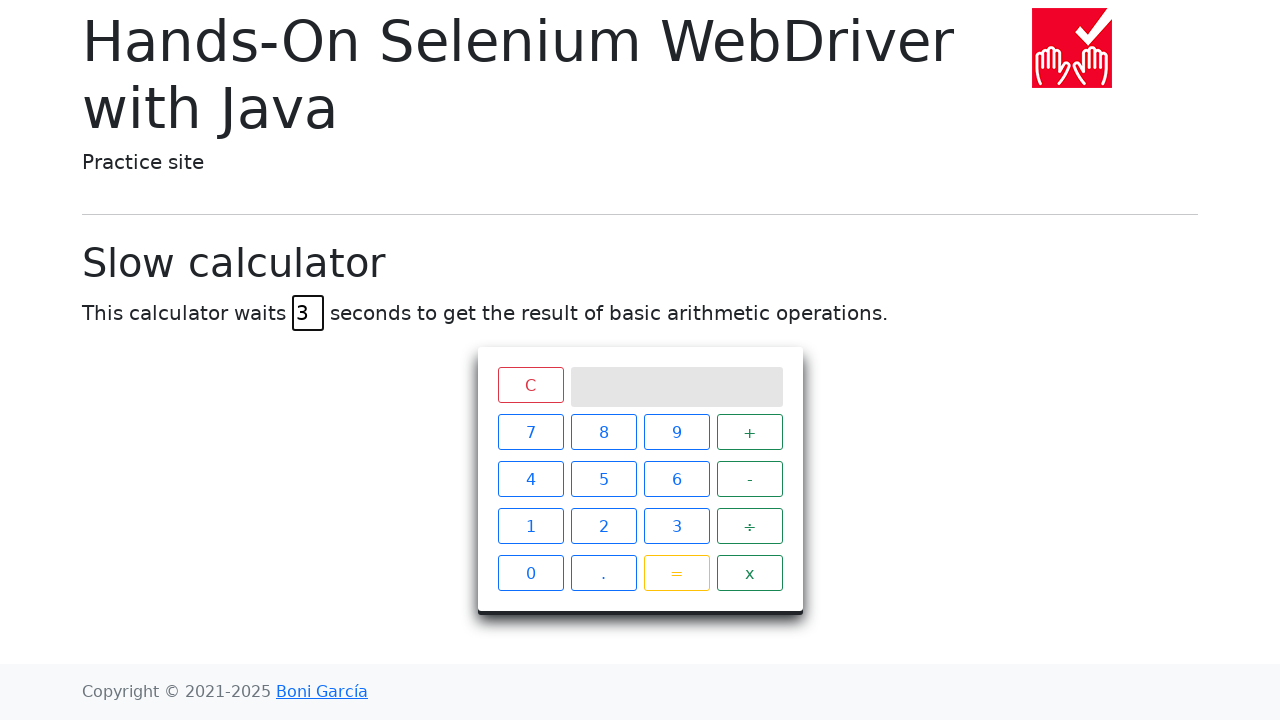

Clicked number 7 at (530, 432) on xpath=//span[text()='7']
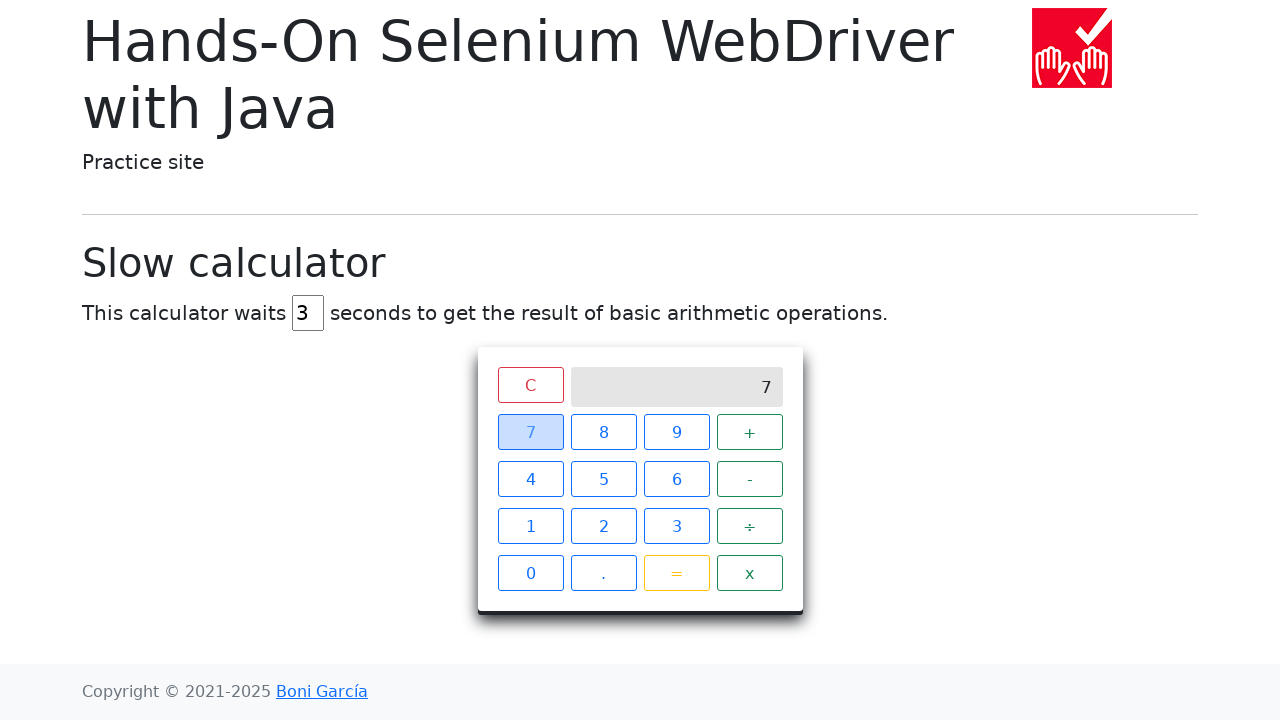

Clicked addition operator at (750, 432) on xpath=//span[text()='+']
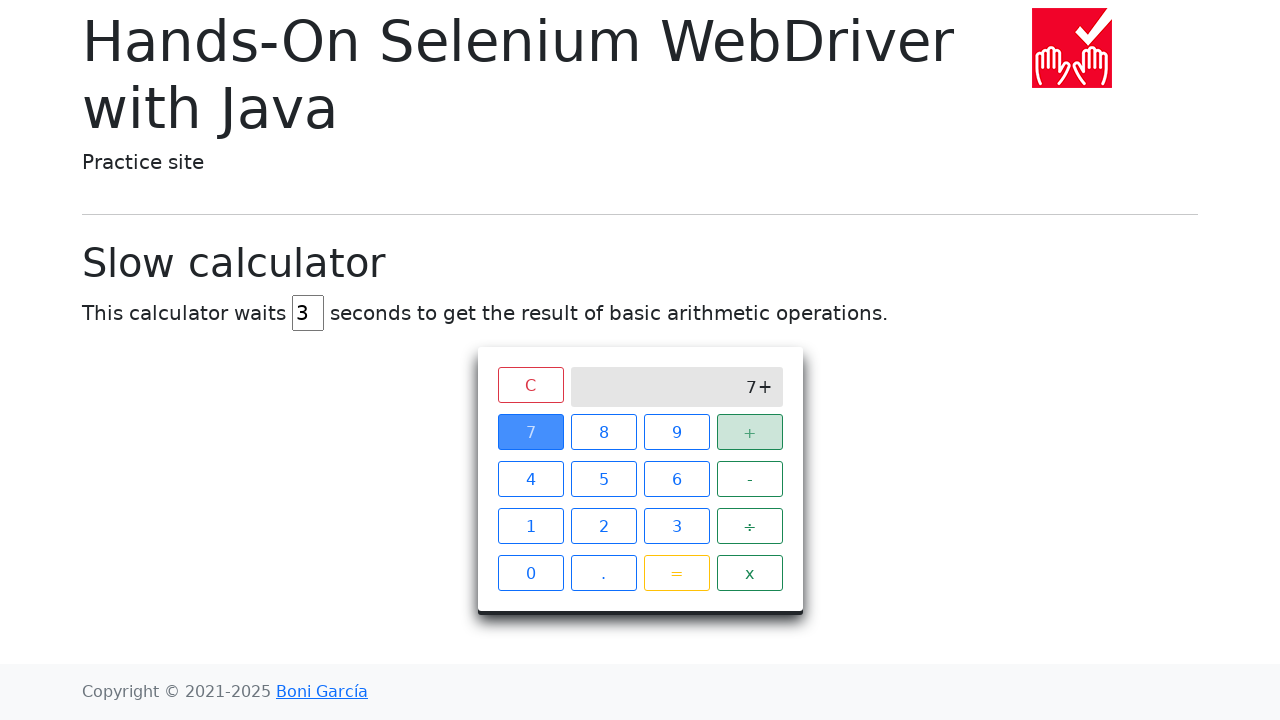

Clicked number 8 at (604, 432) on xpath=//span[text()='8']
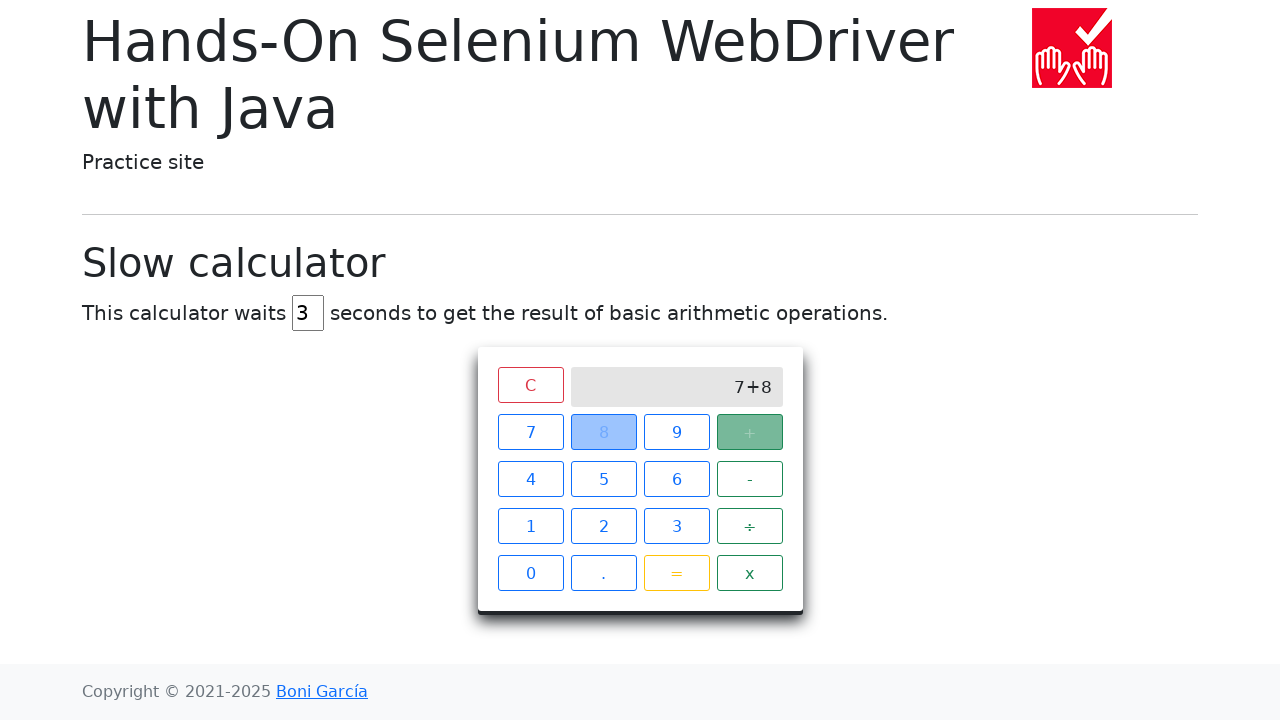

Clicked equals button to perform calculation at (676, 573) on xpath=//span[text()='=']
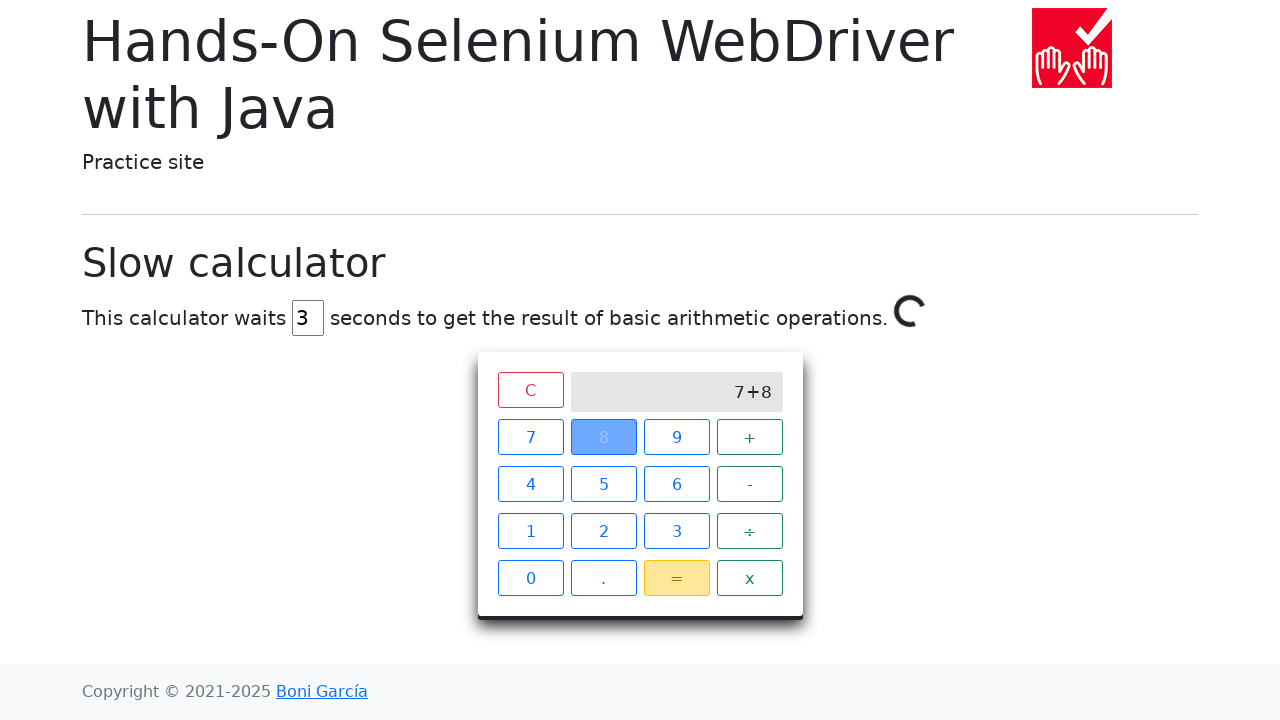

Calculator result displayed 15 after delay
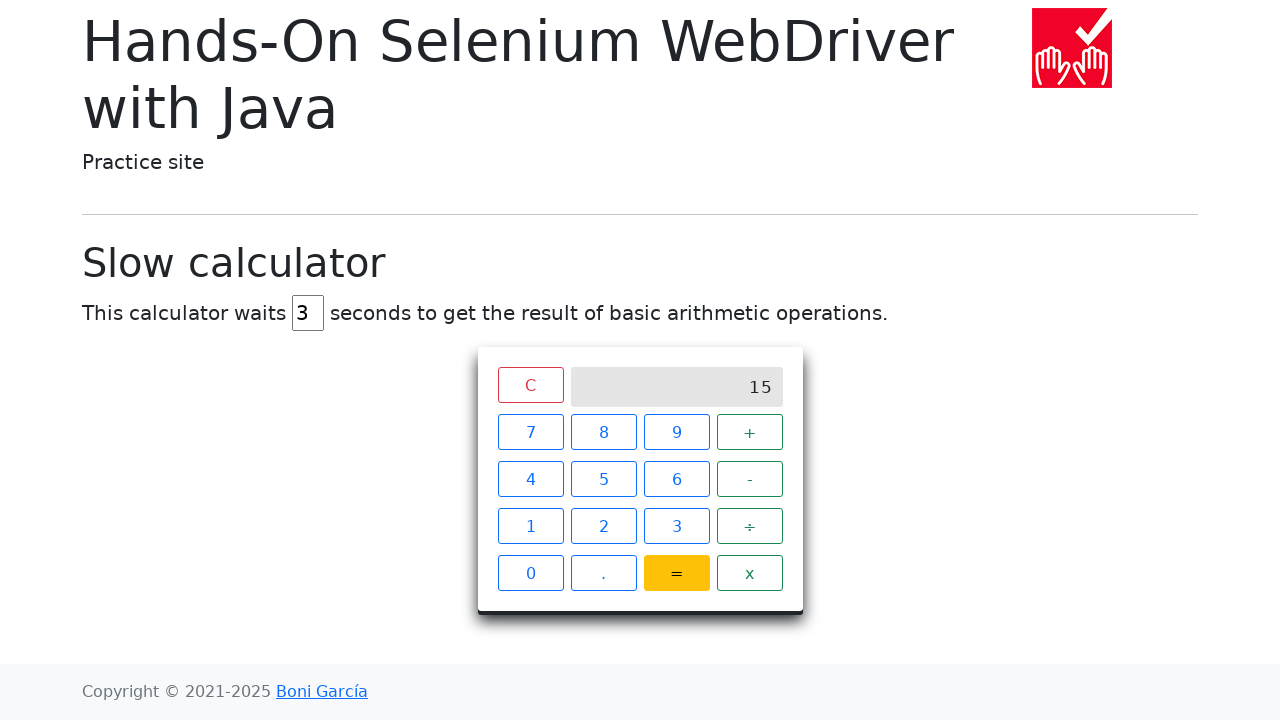

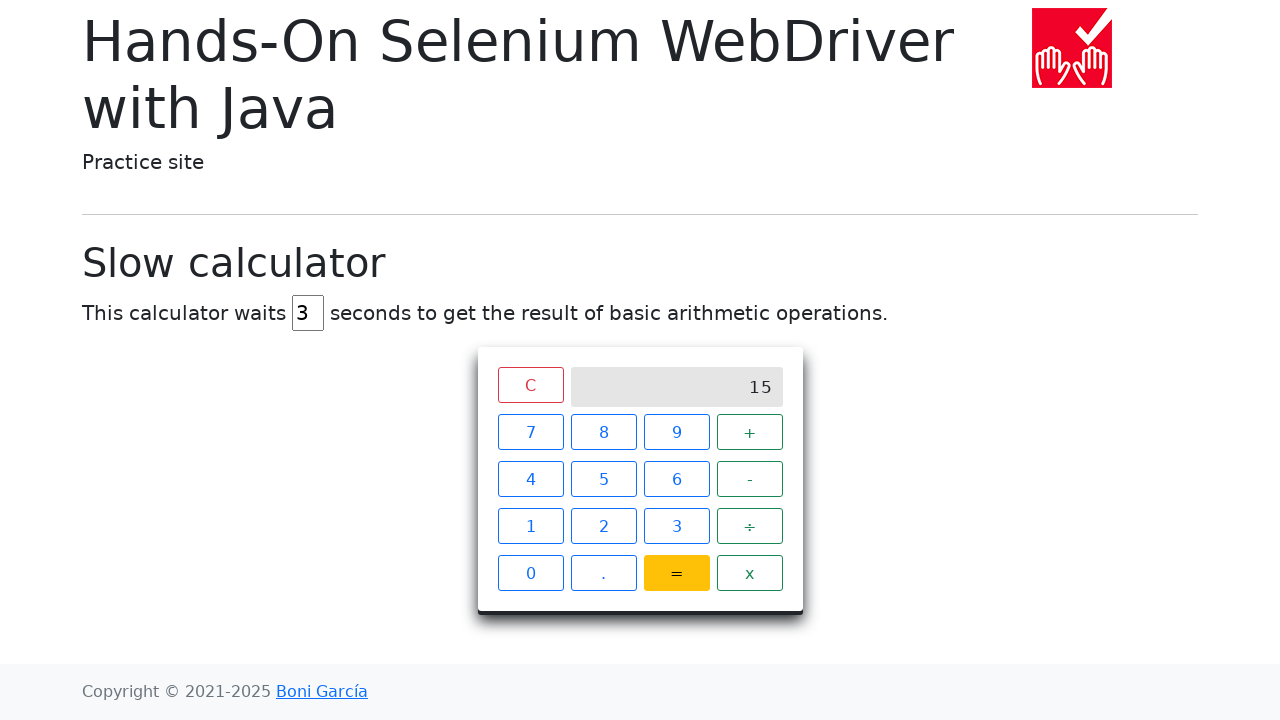